Opens a website in Edge browser, retrieves the page title and current URL, then closes the browser

Starting URL: https://rahulshettyacademy.com/

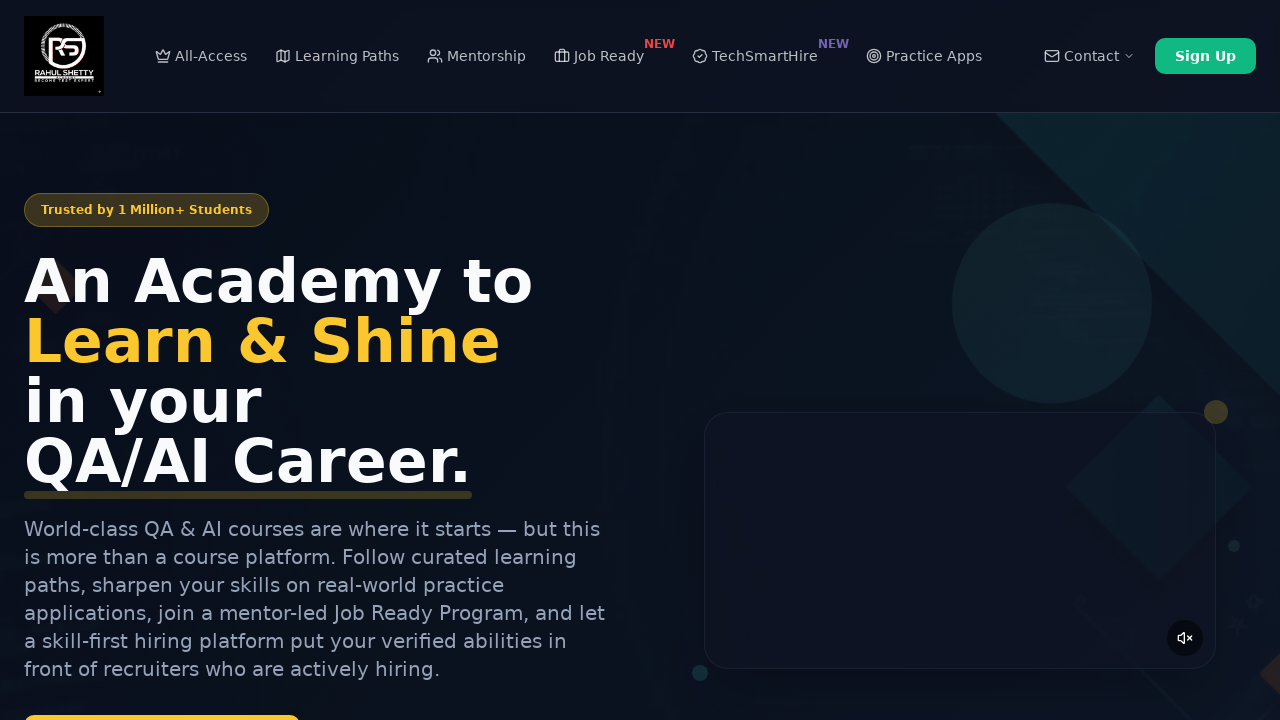

Retrieved page title
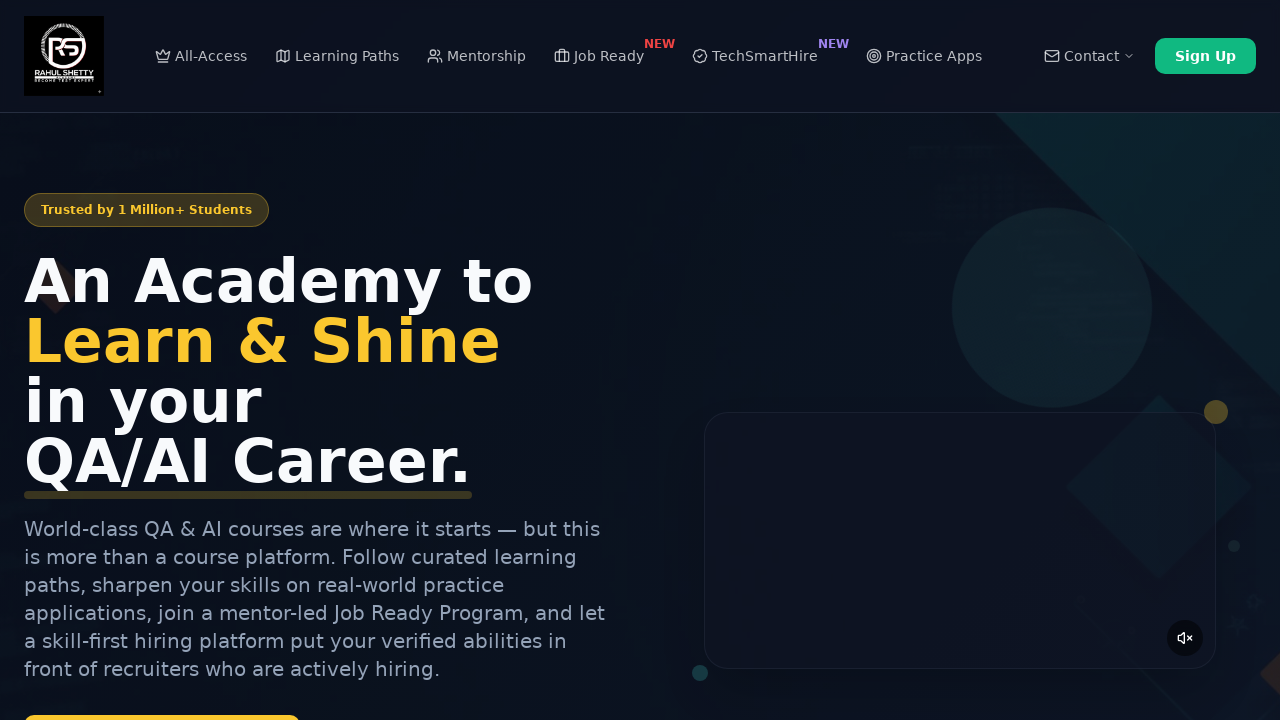

Retrieved current URL
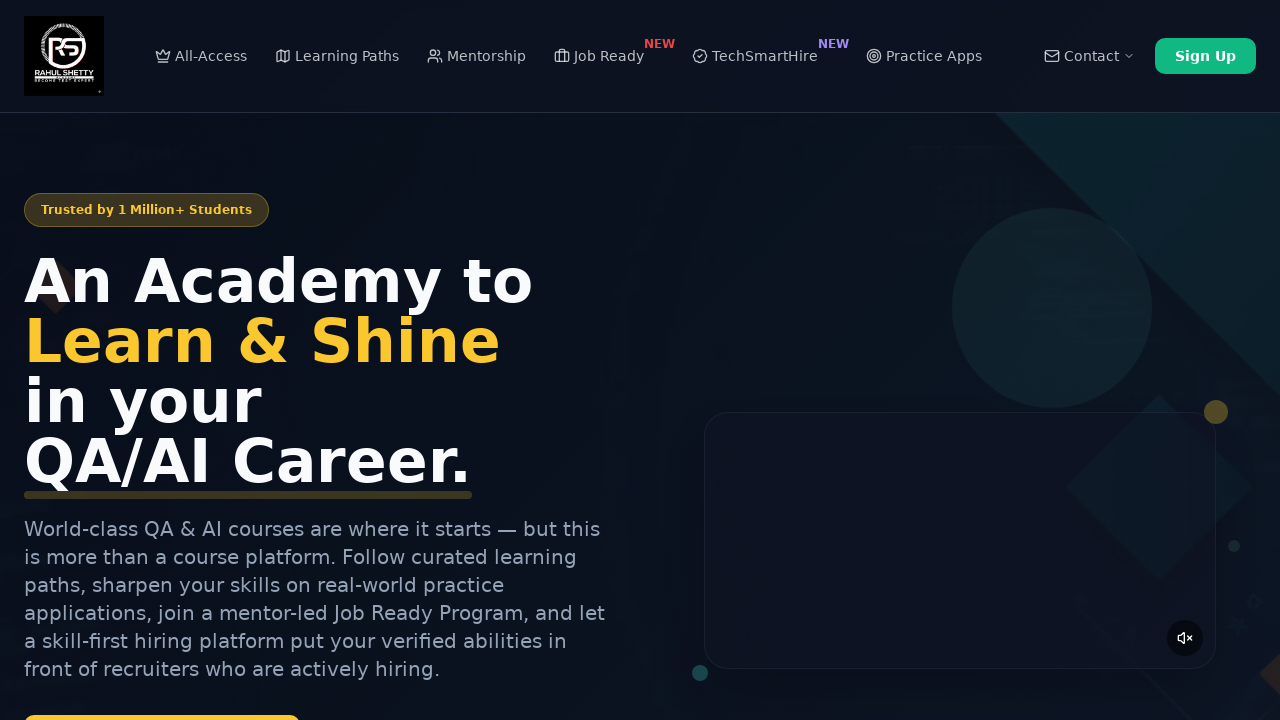

Printed page title: Rahul Shetty Academy | QA Automation, Playwright, AI Testing & Online Training
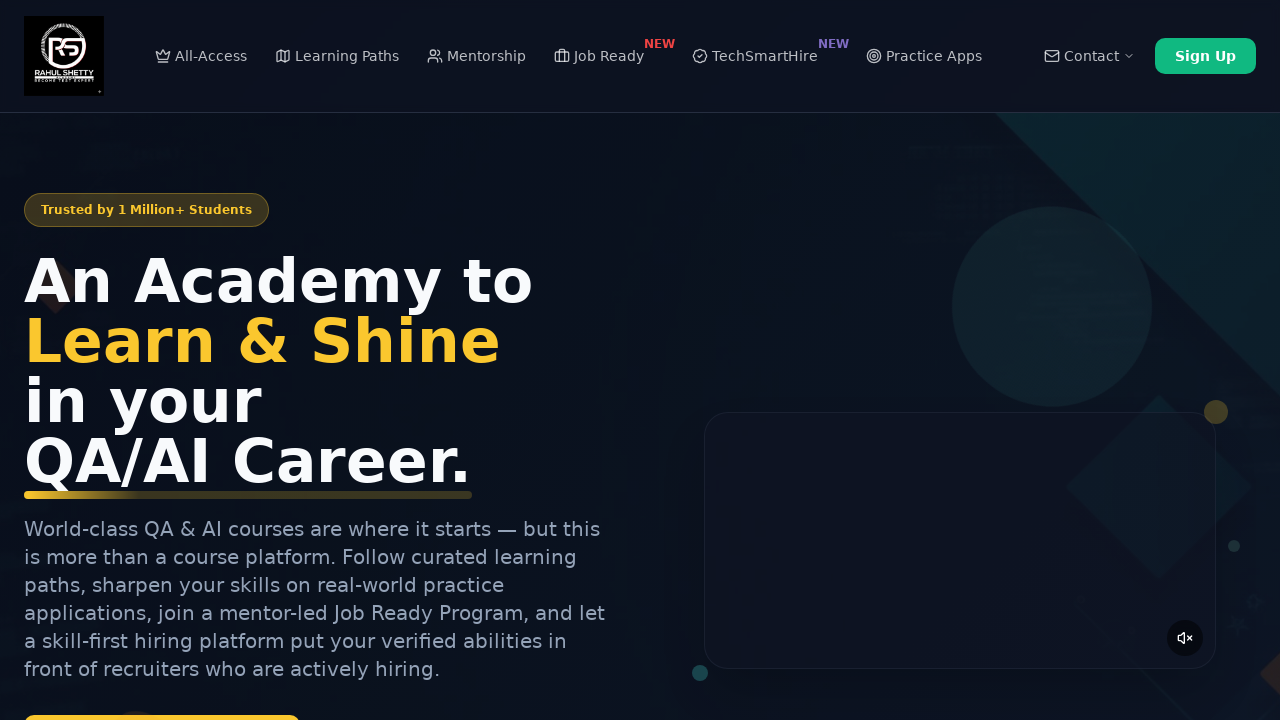

Printed current URL: https://rahulshettyacademy.com/
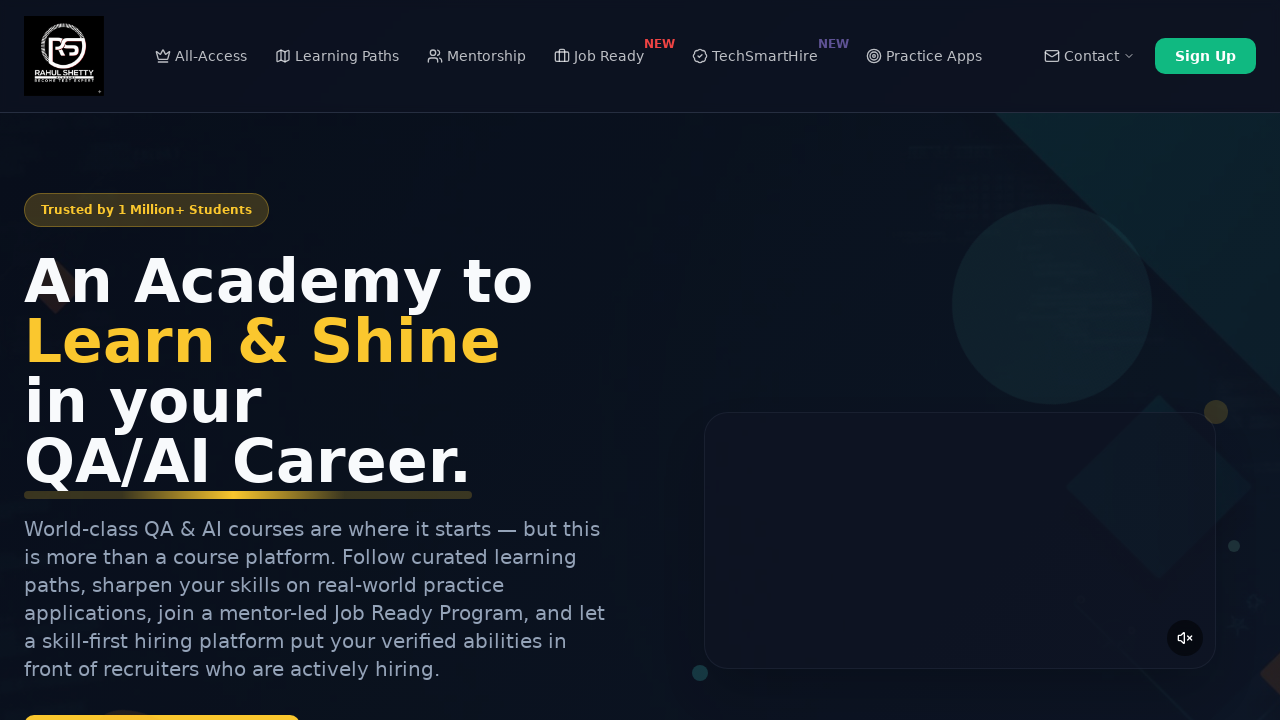

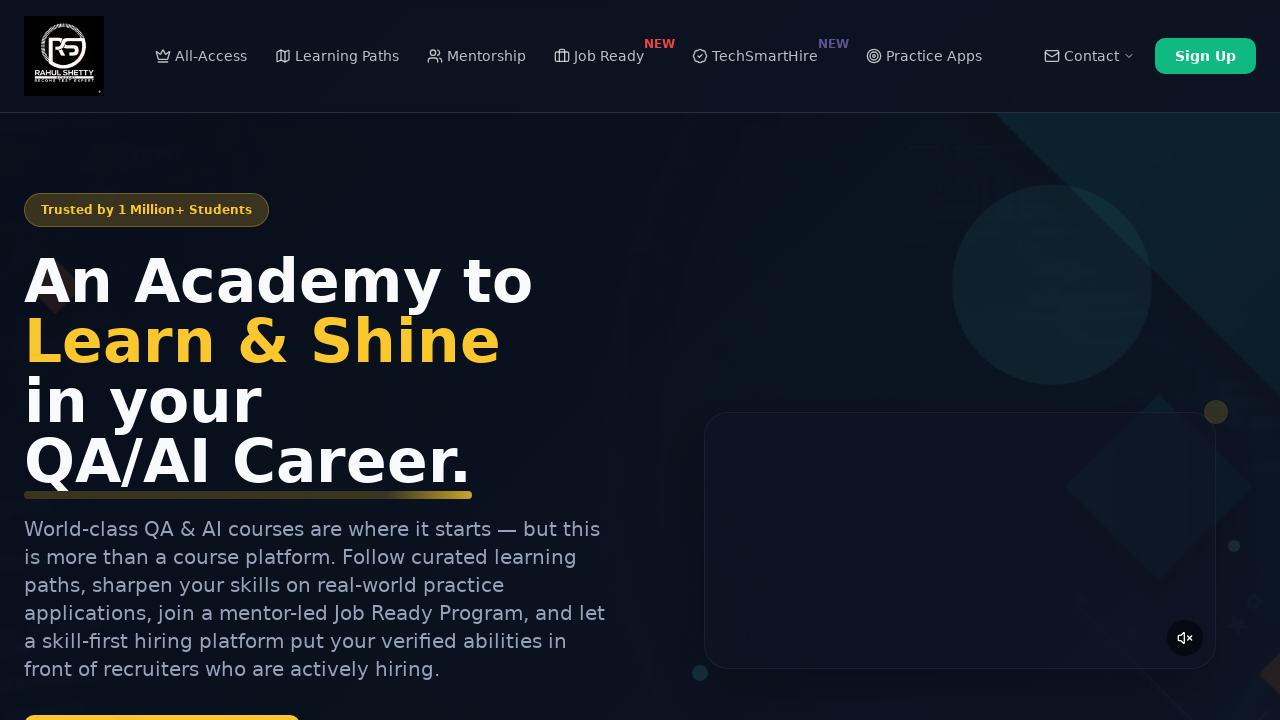